Tests a math challenge form by reading a value from the page, calculating the result using a mathematical formula (log of absolute value of 12*sin(x)), filling in the answer, checking required checkboxes, and submitting the form.

Starting URL: http://suninjuly.github.io/math.html

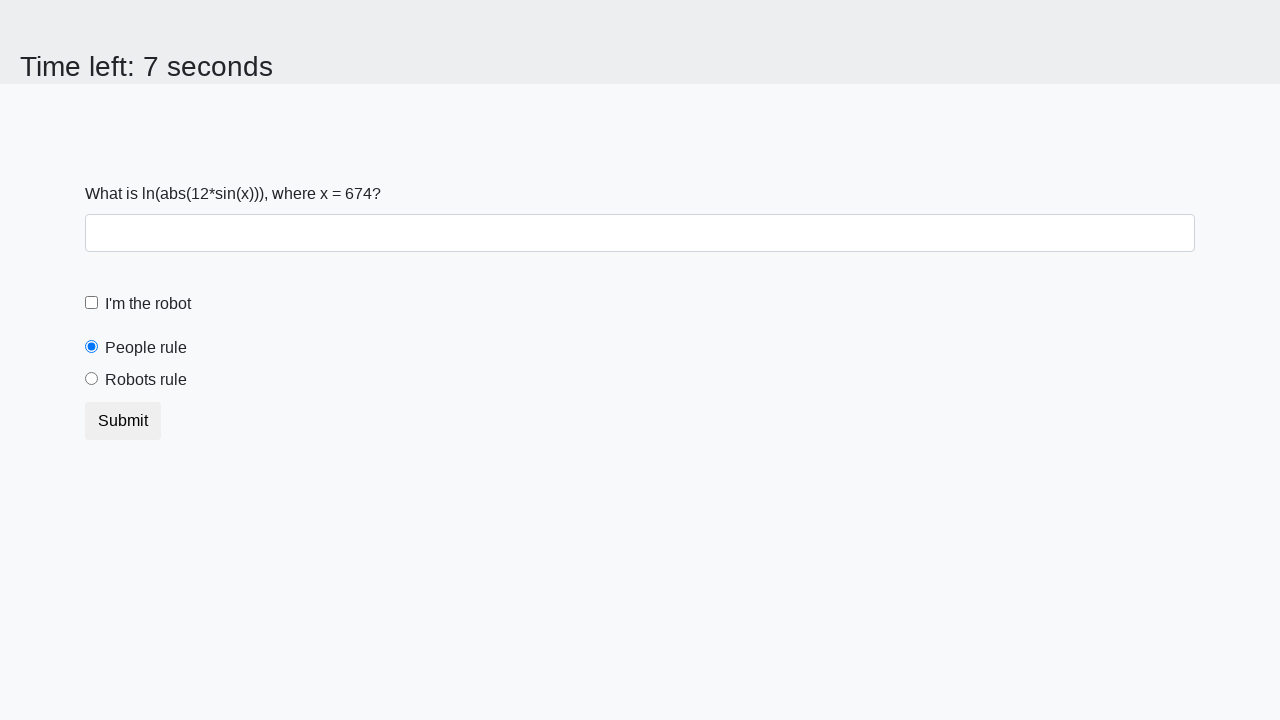

Located and read x value from the page
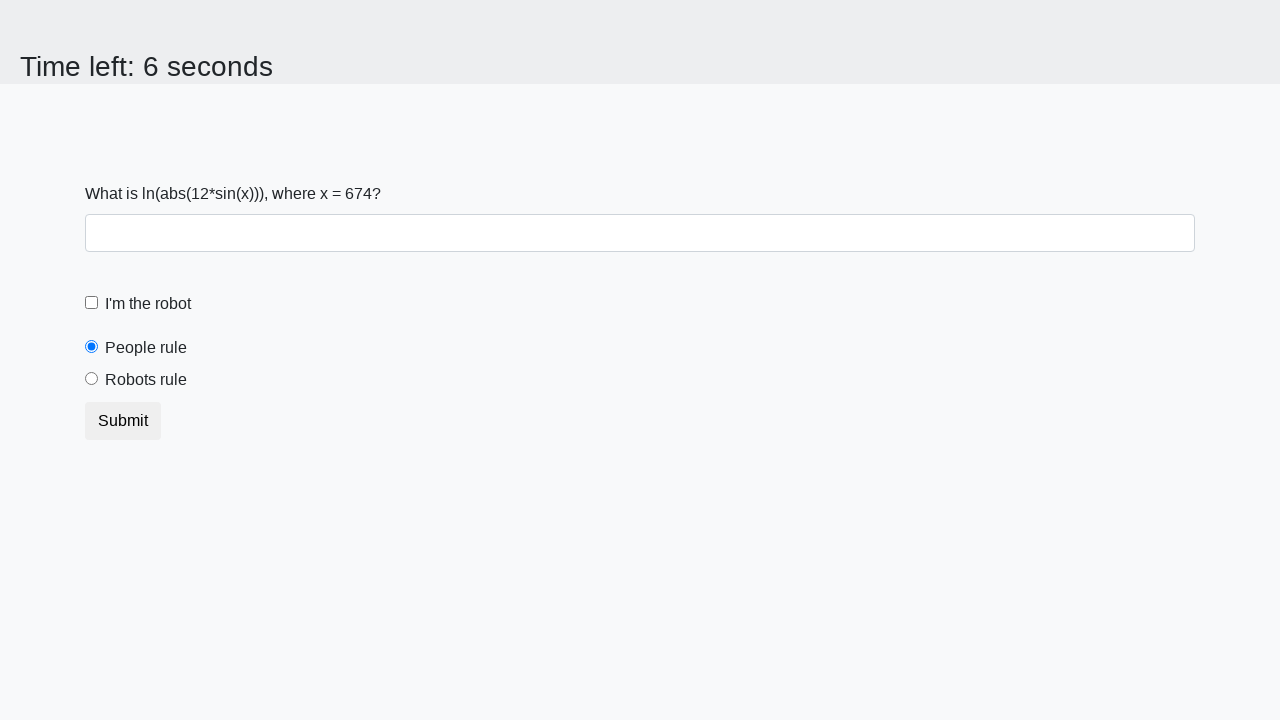

Calculated answer using formula log(|12*sin(674)|) = 2.476643742678349
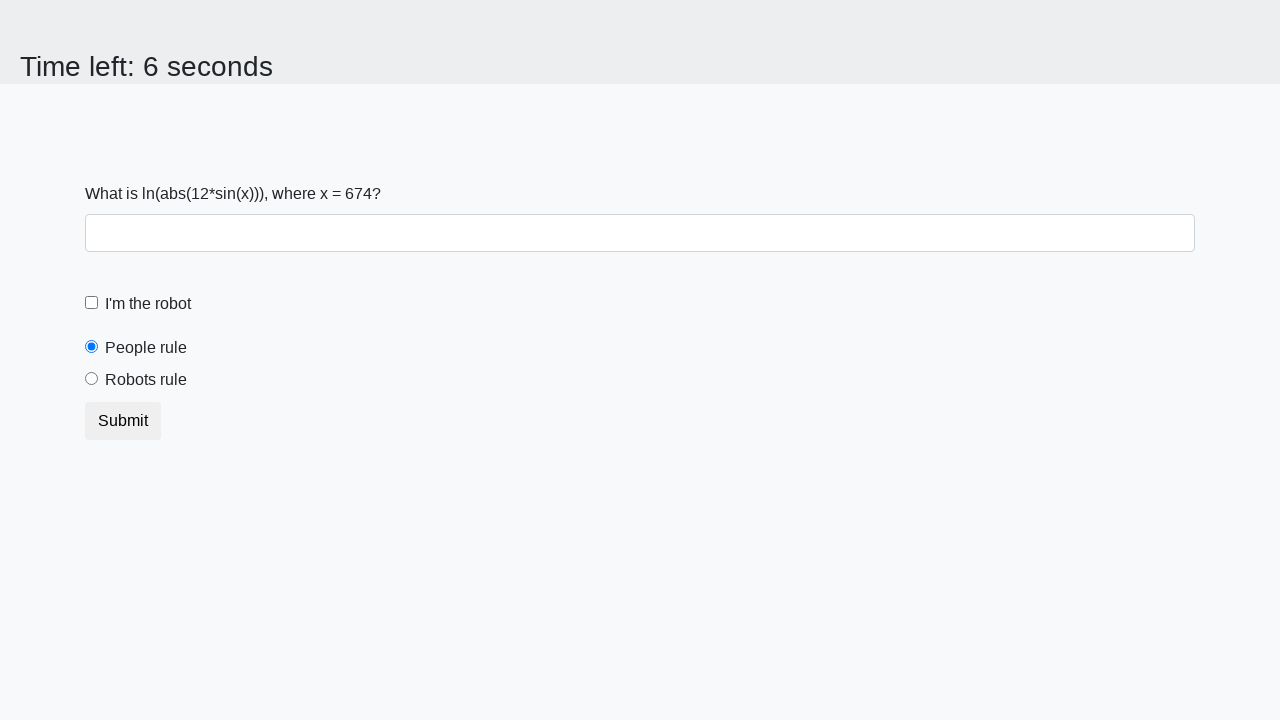

Filled answer field with calculated value 2.476643742678349 on #answer
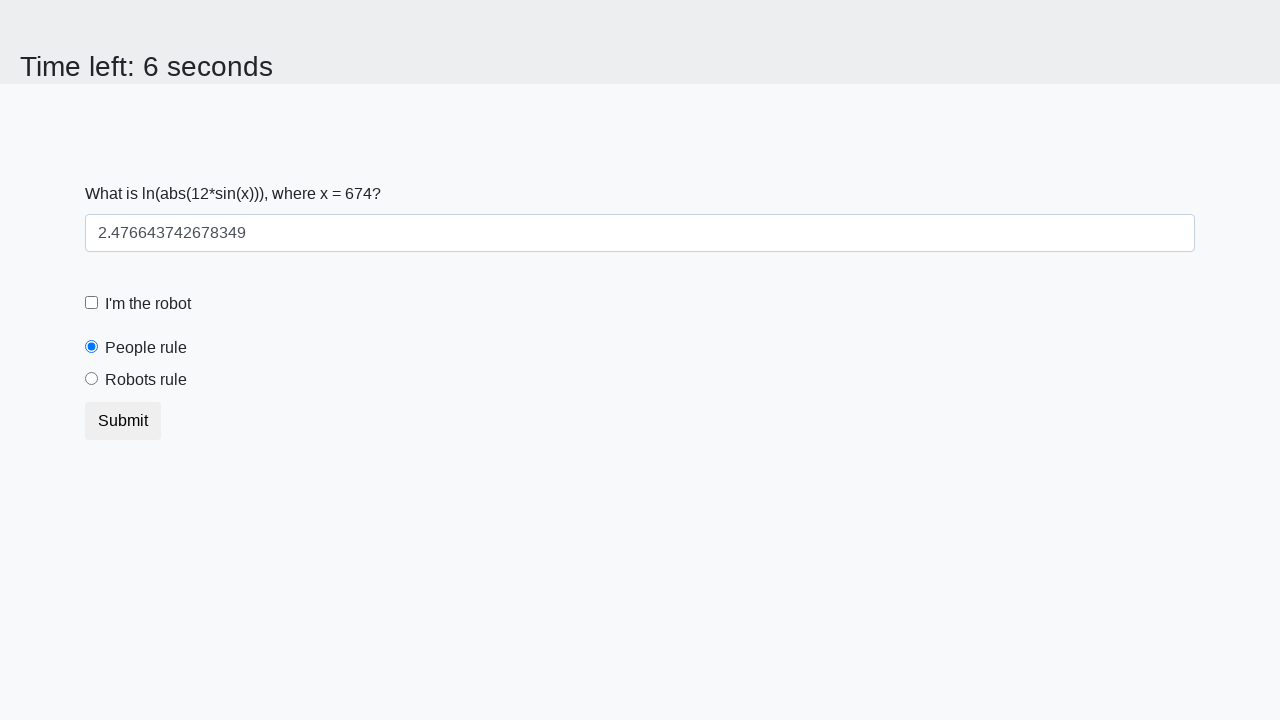

Checked the robot checkbox at (148, 304) on label[for='robotCheckbox']
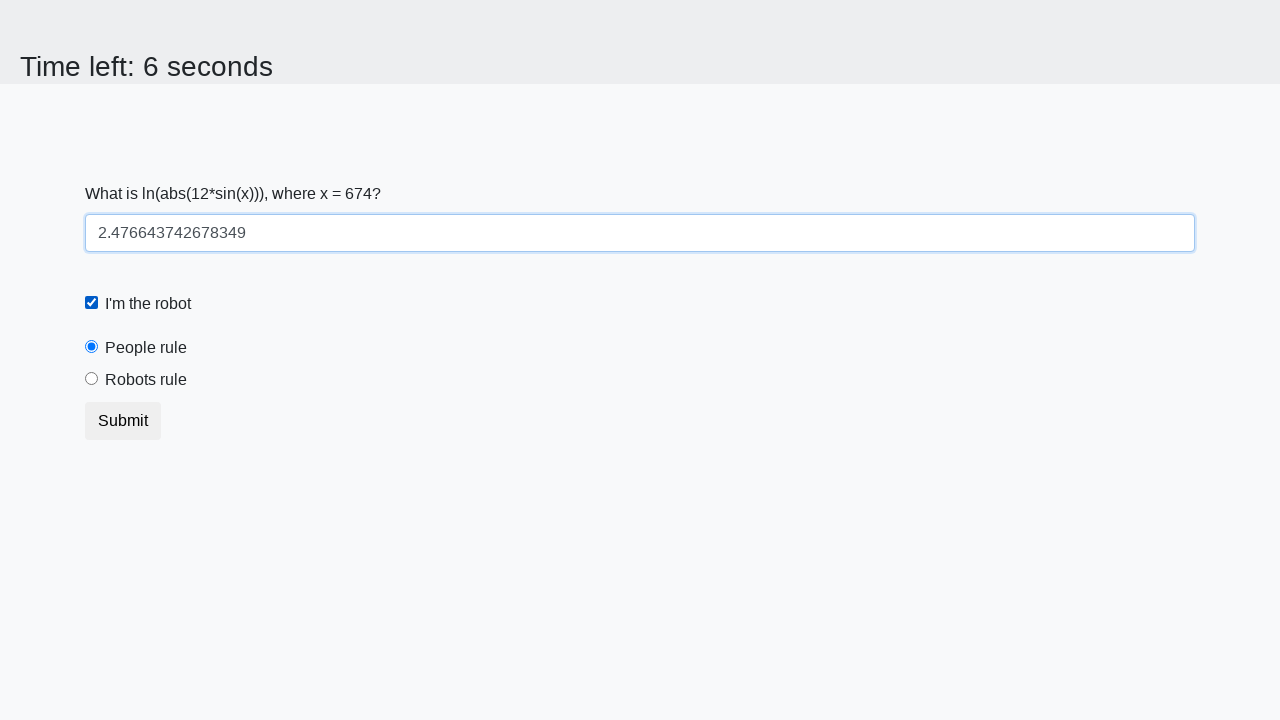

Selected the 'robots rule' radio button at (146, 380) on label[for='robotsRule']
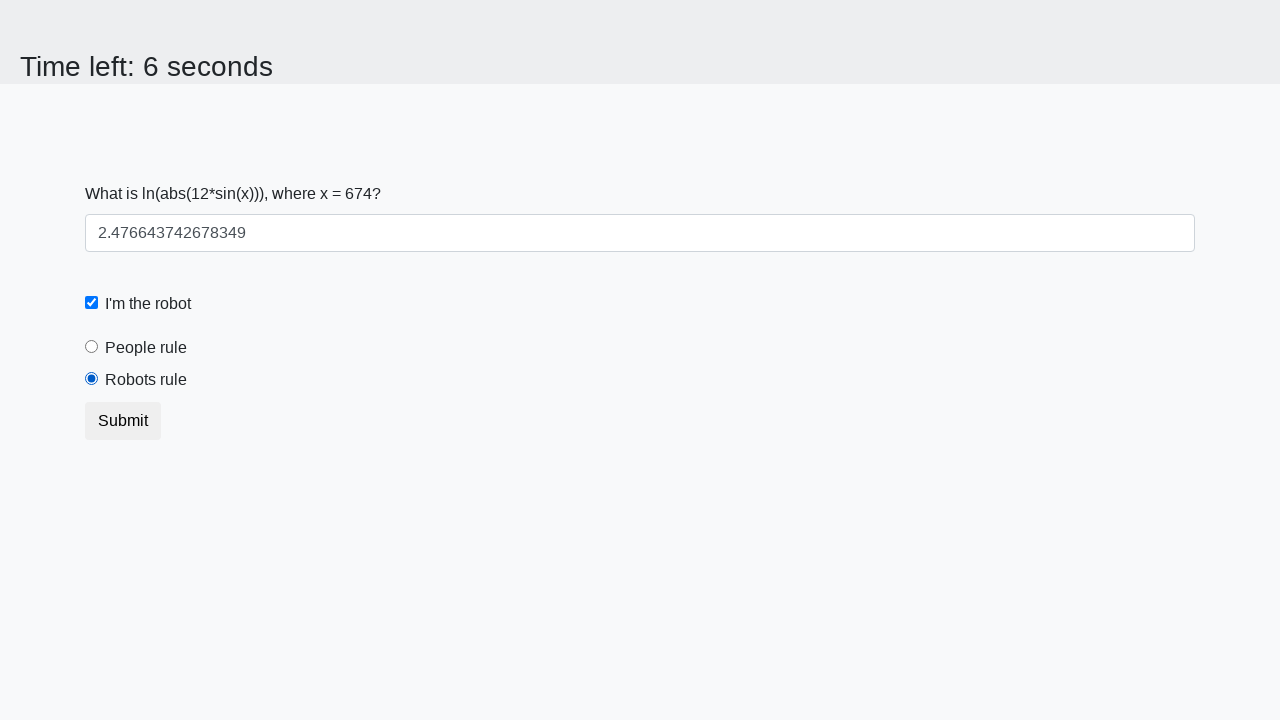

Clicked the submit button to complete the form at (123, 421) on button.btn
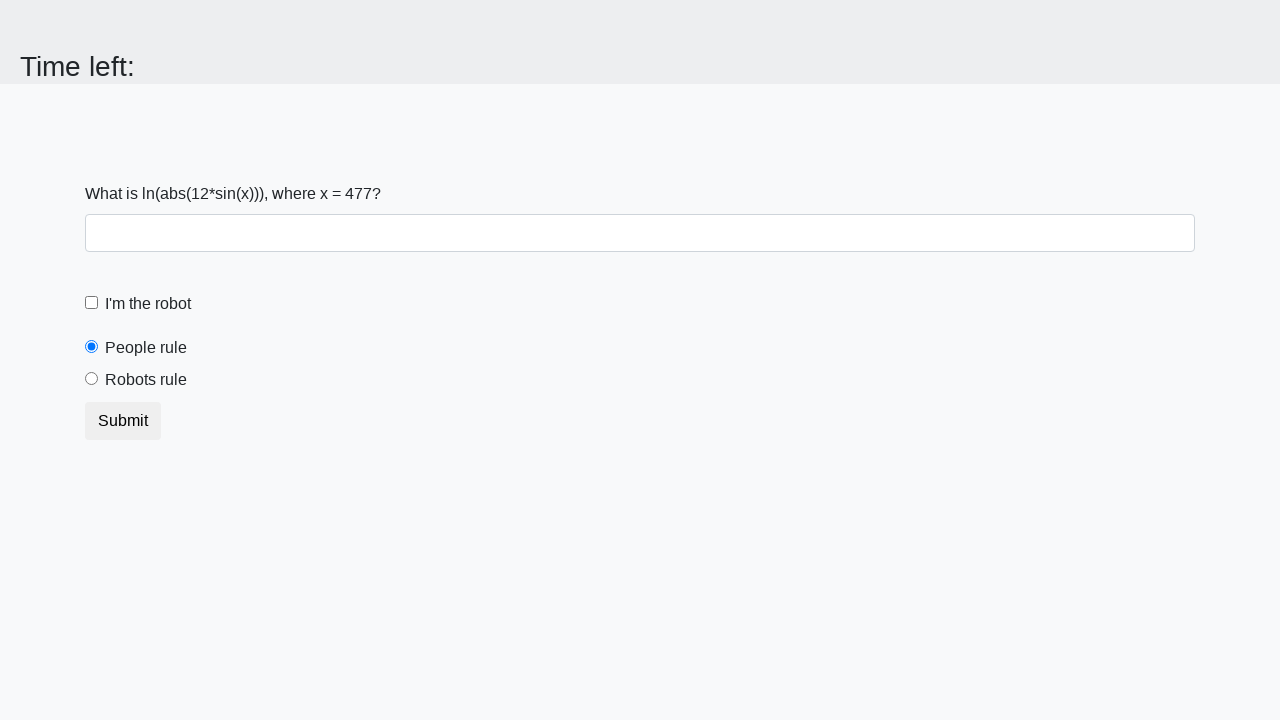

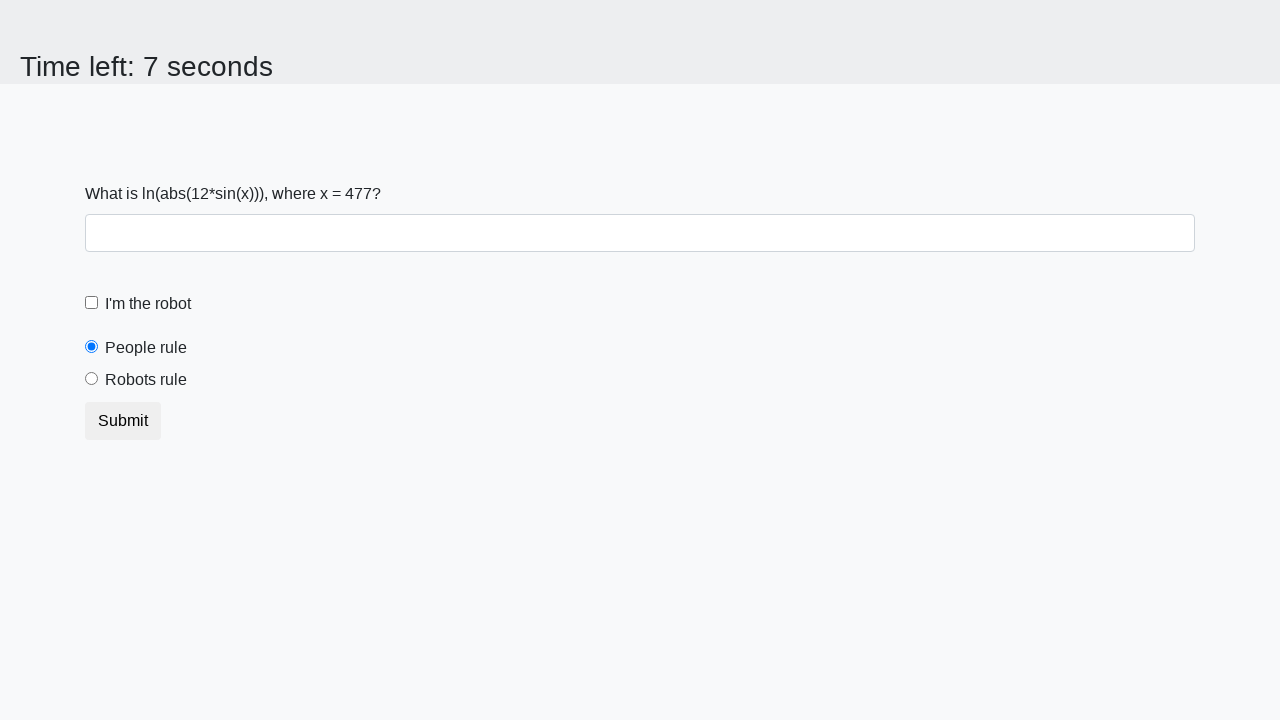